Tests that edits are saved when the edit field loses focus (blur event)

Starting URL: https://demo.playwright.dev/todomvc

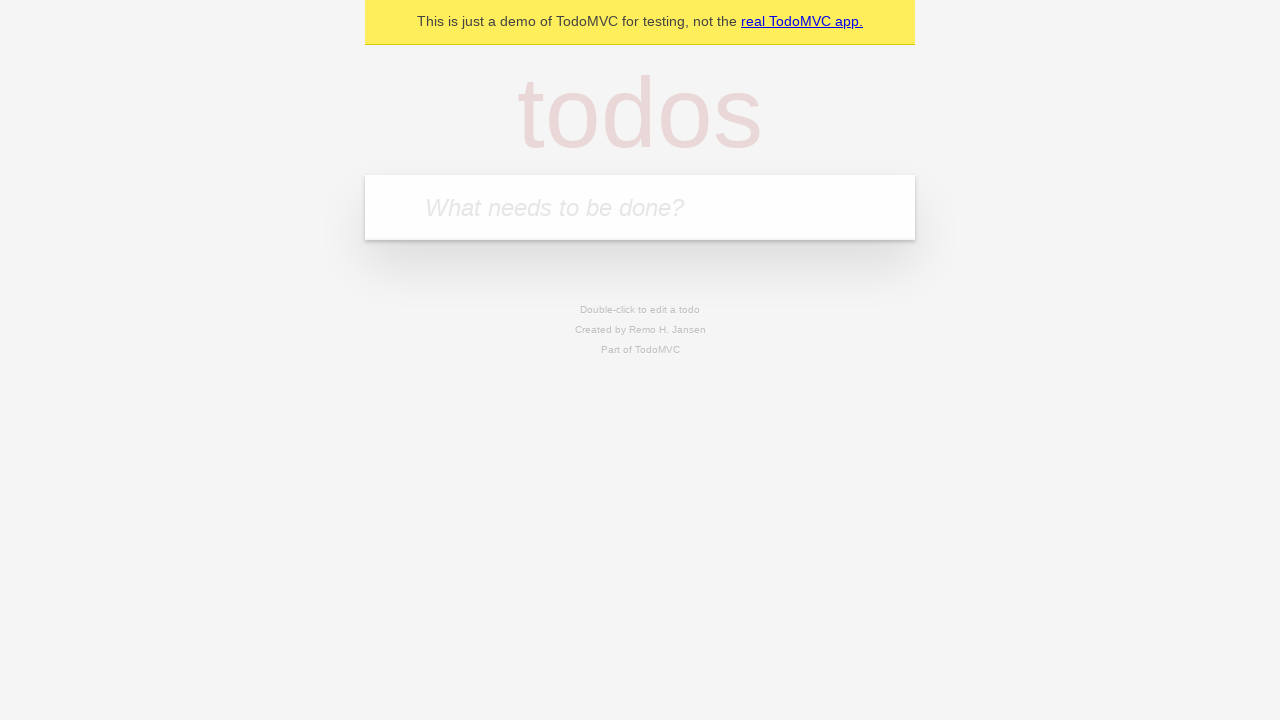

Filled todo input with 'buy some cheese' on internal:attr=[placeholder="What needs to be done?"i]
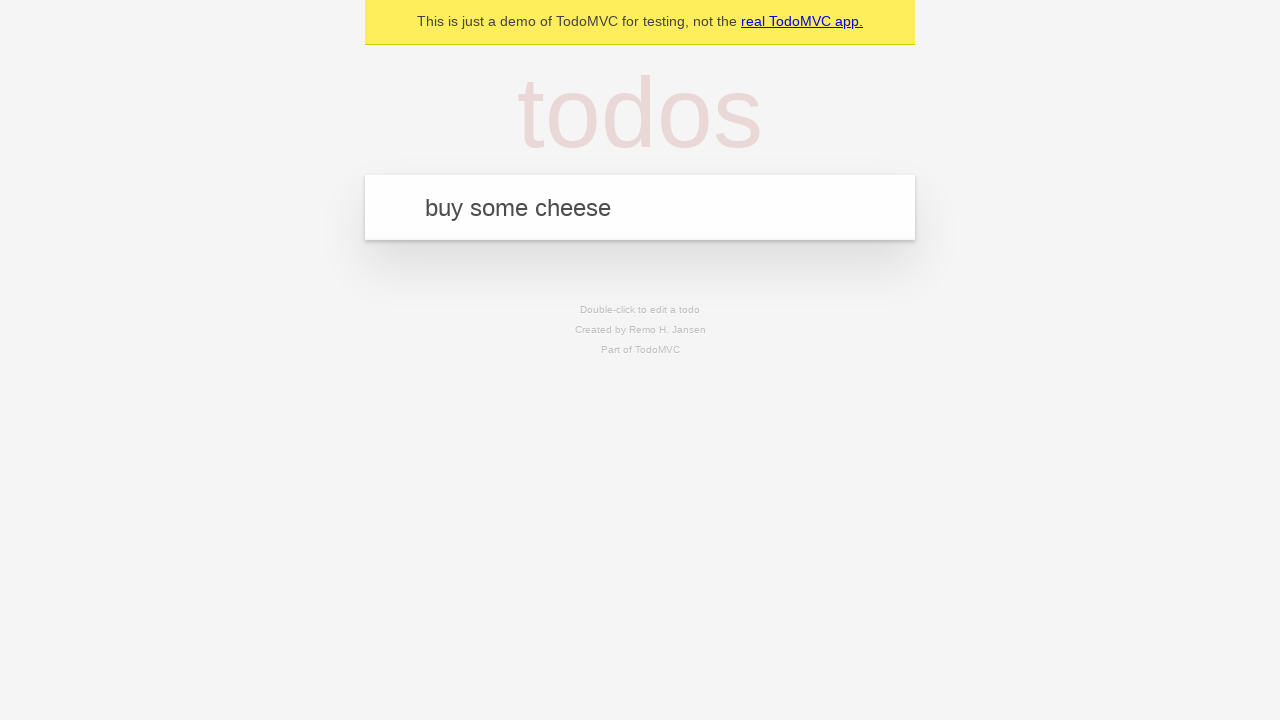

Pressed Enter to create first todo on internal:attr=[placeholder="What needs to be done?"i]
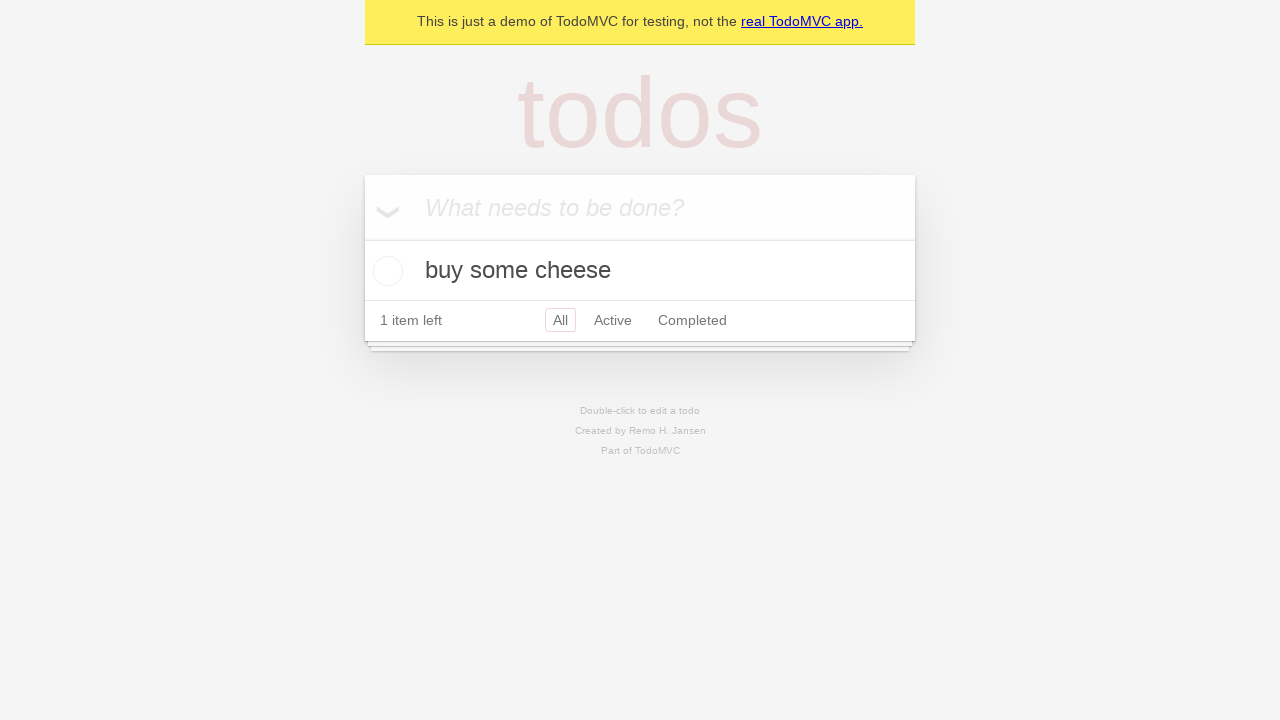

Filled todo input with 'feed the cat' on internal:attr=[placeholder="What needs to be done?"i]
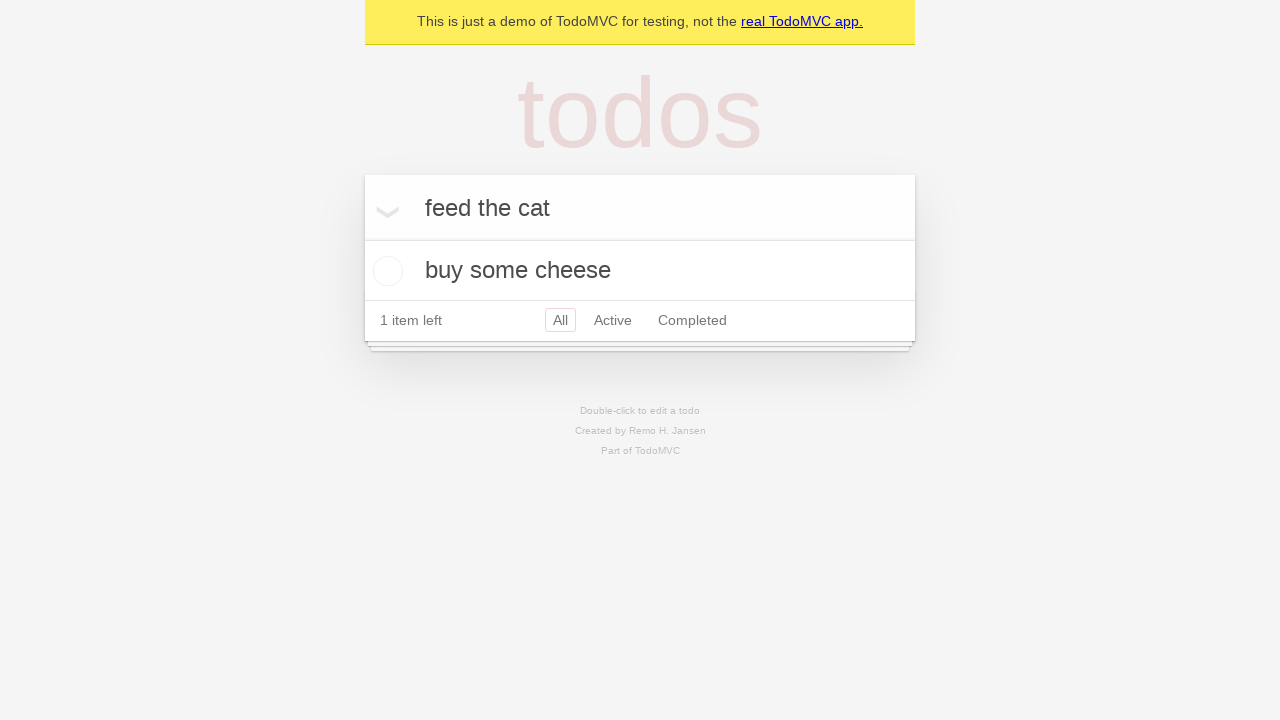

Pressed Enter to create second todo on internal:attr=[placeholder="What needs to be done?"i]
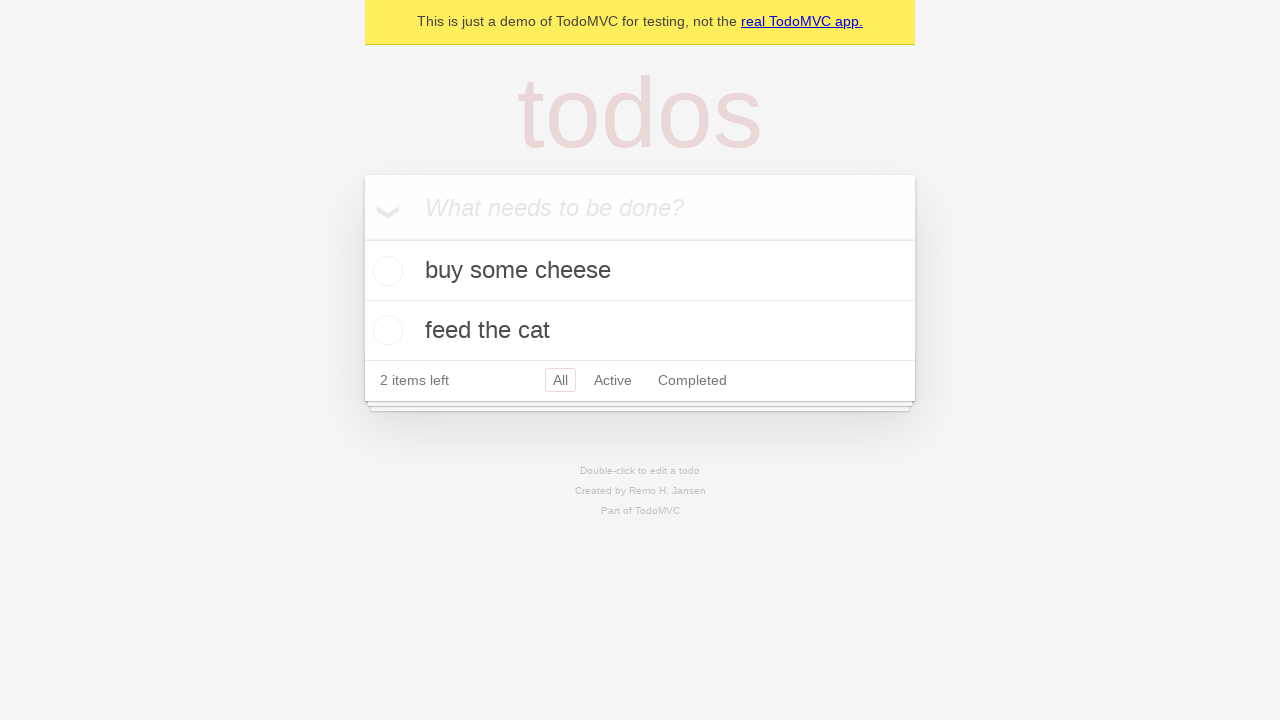

Filled todo input with 'book a doctors appointment' on internal:attr=[placeholder="What needs to be done?"i]
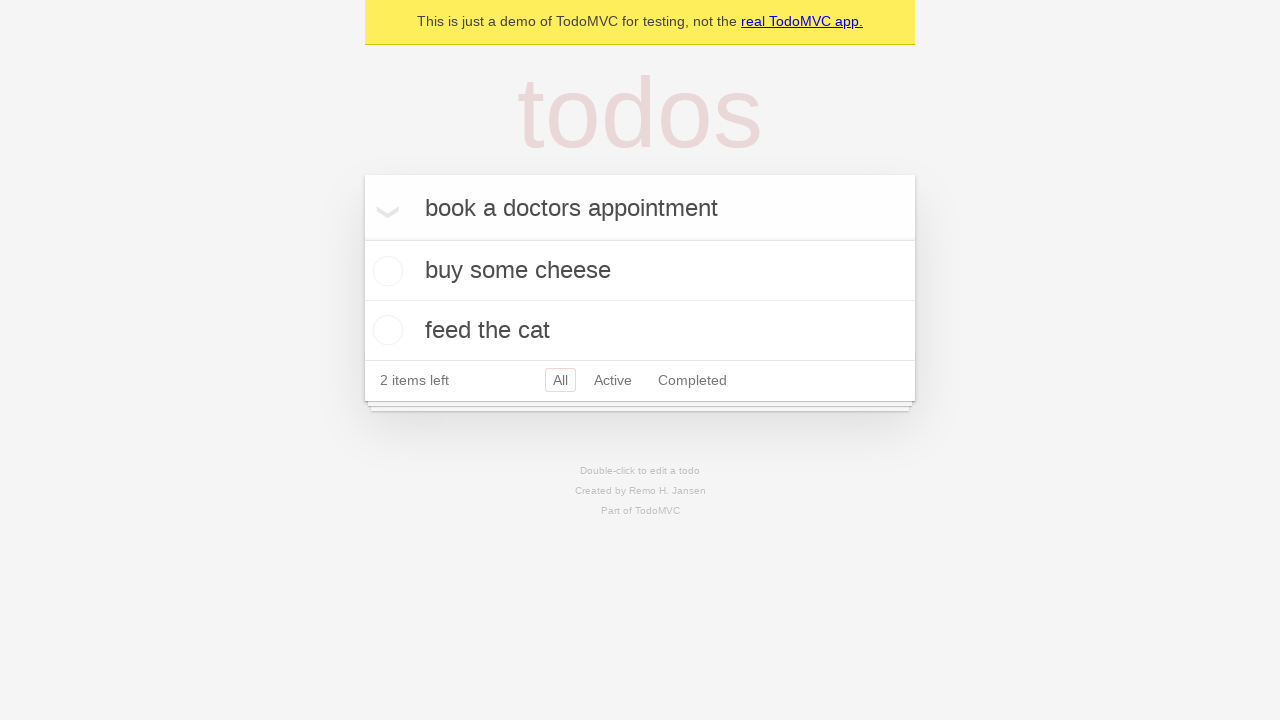

Pressed Enter to create third todo on internal:attr=[placeholder="What needs to be done?"i]
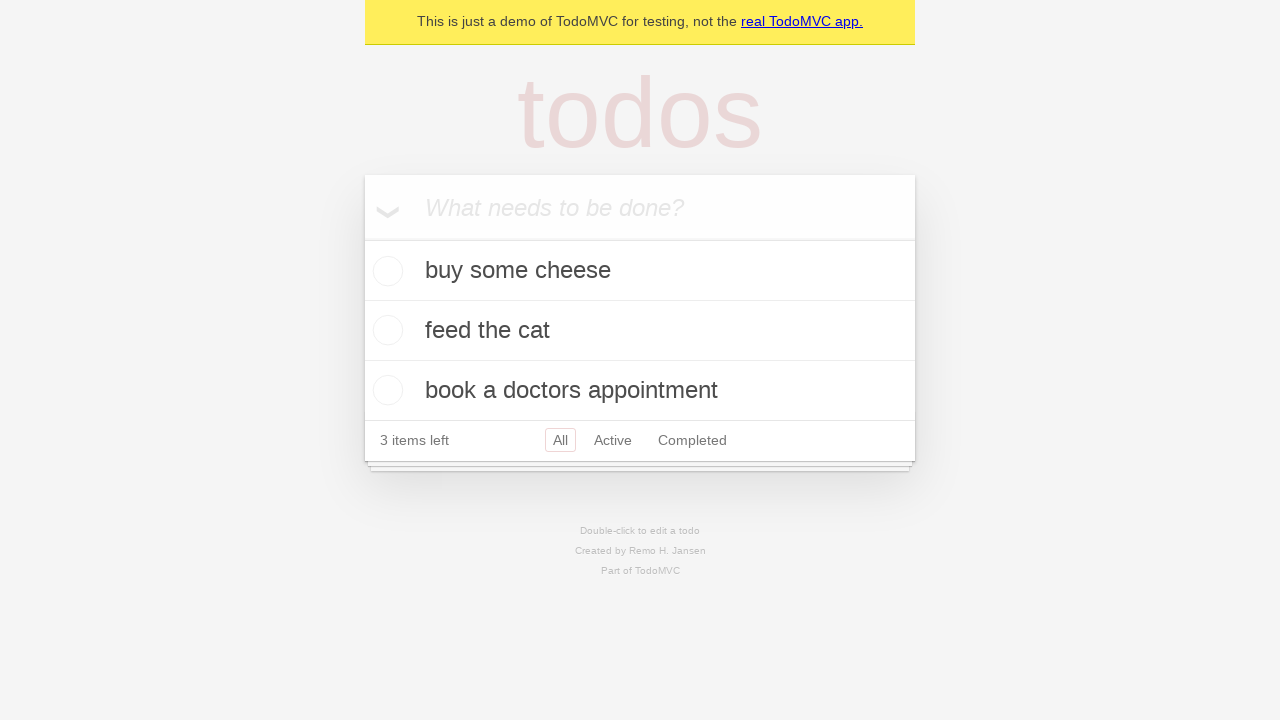

Double-clicked second todo to enter edit mode at (640, 331) on internal:testid=[data-testid="todo-item"s] >> nth=1
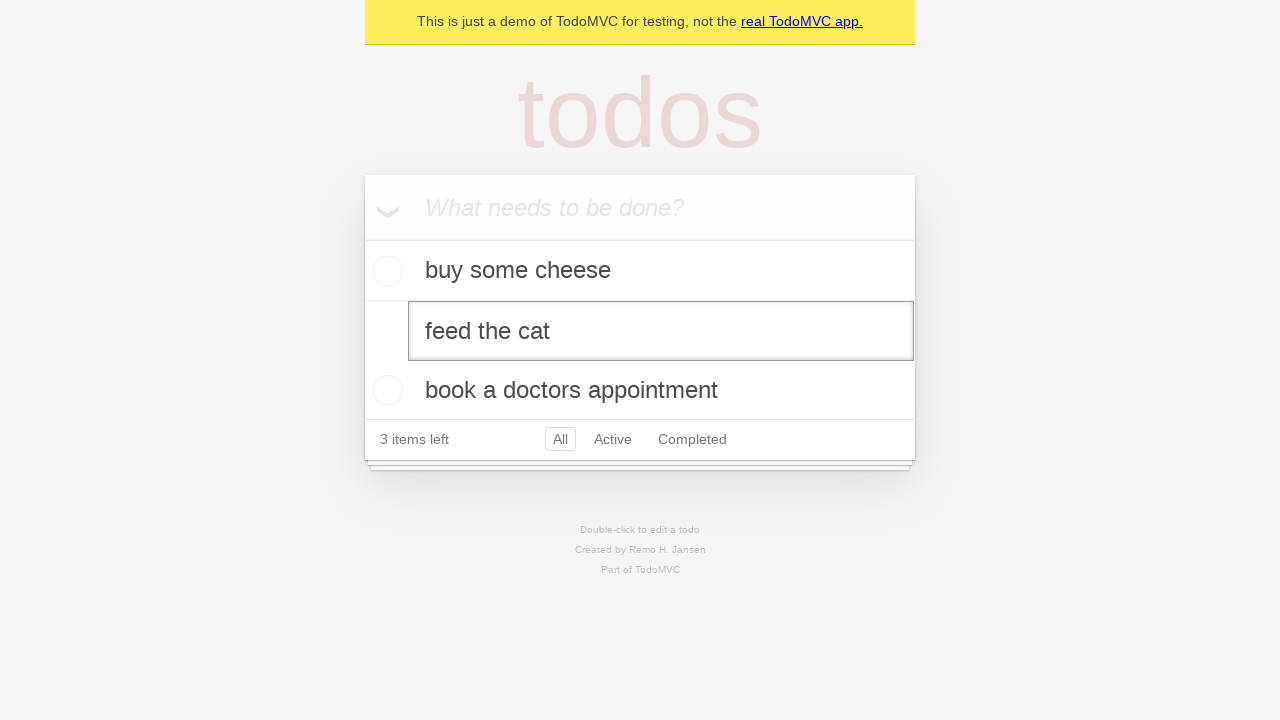

Filled edit field with 'buy some sausages' on internal:testid=[data-testid="todo-item"s] >> nth=1 >> internal:role=textbox[nam
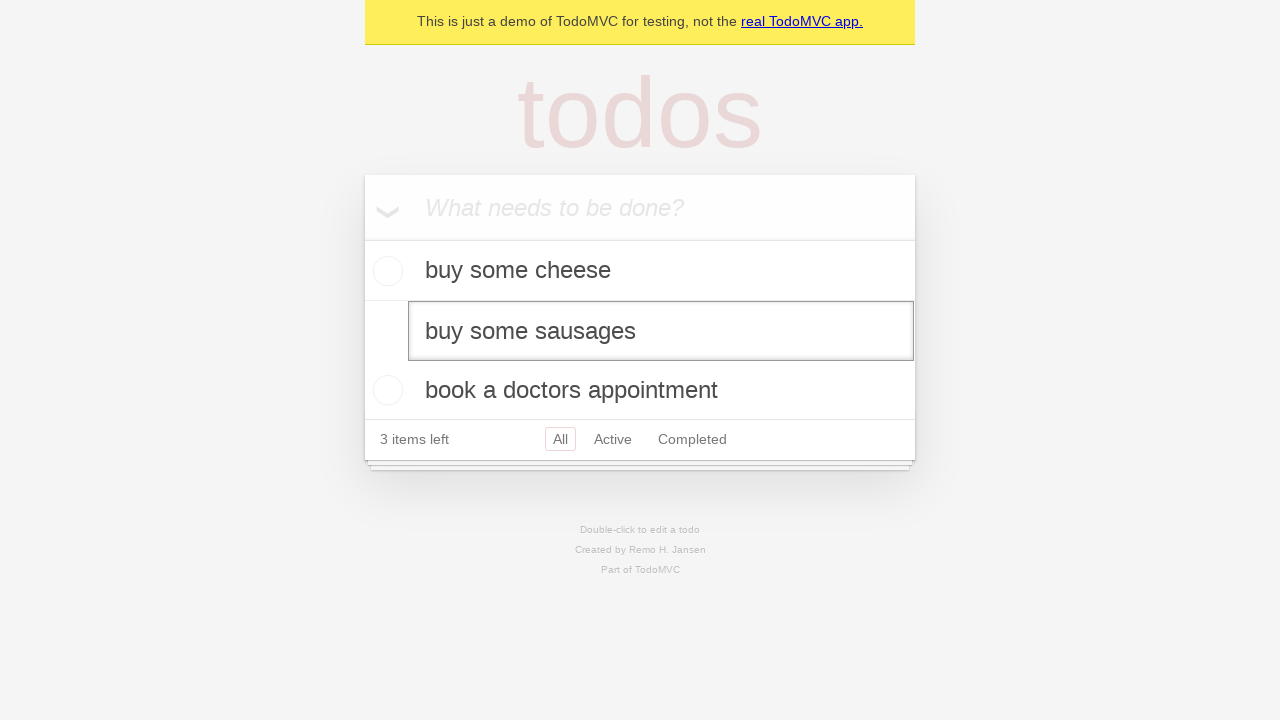

Dispatched blur event to save edited todo
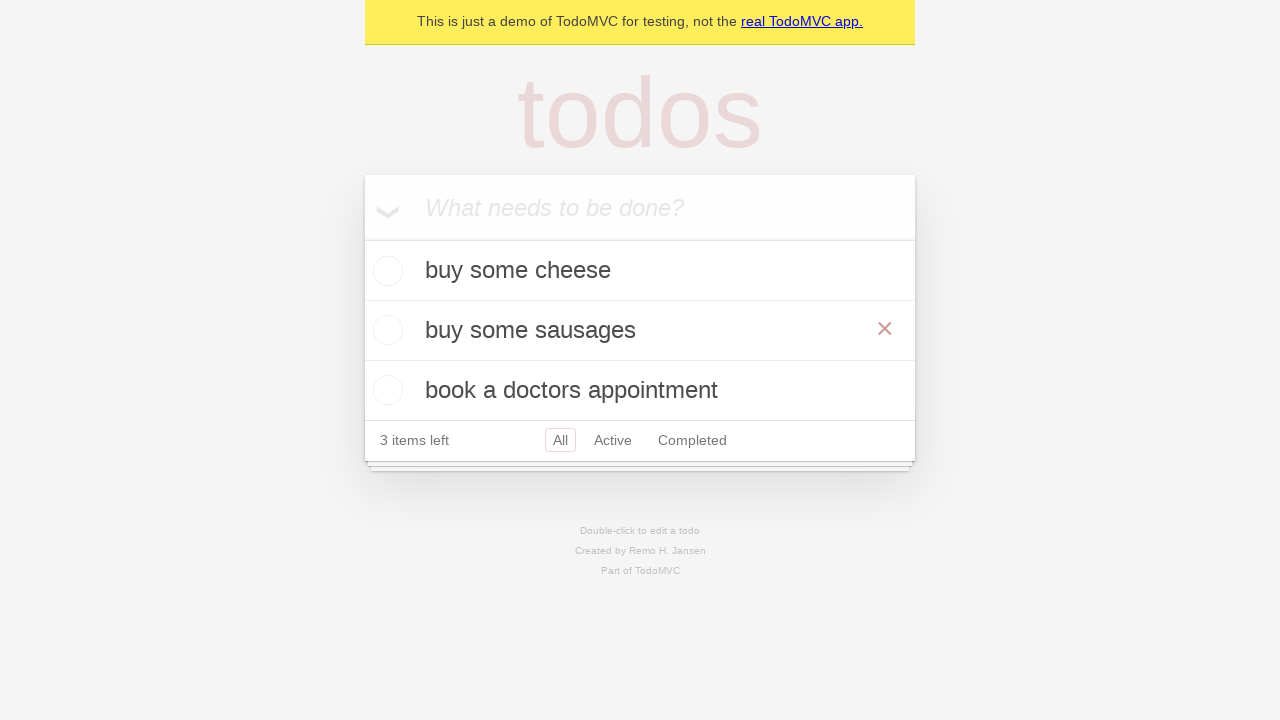

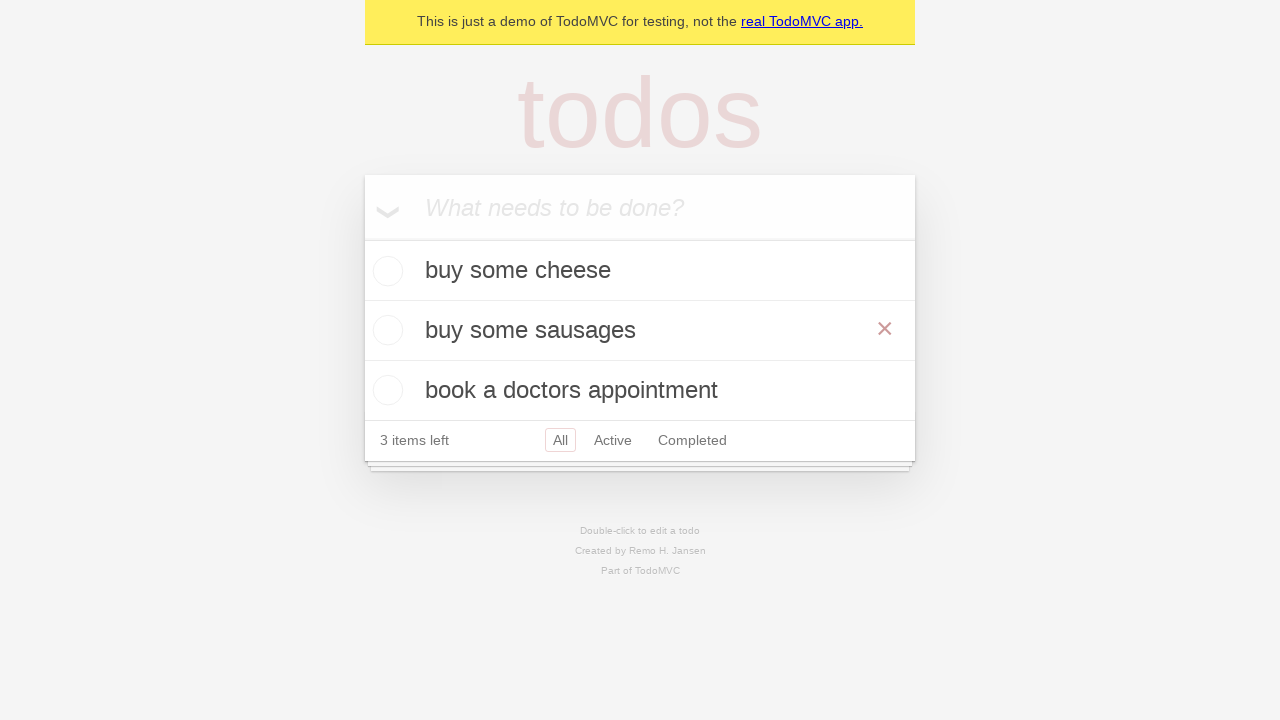